Tests multiple window/tab handling by opening a new tab, switching to it, triggering an alert box, verifying the alert message, and accepting the alert.

Starting URL: https://www.hyrtutorials.com/p/window-handles-practice.html

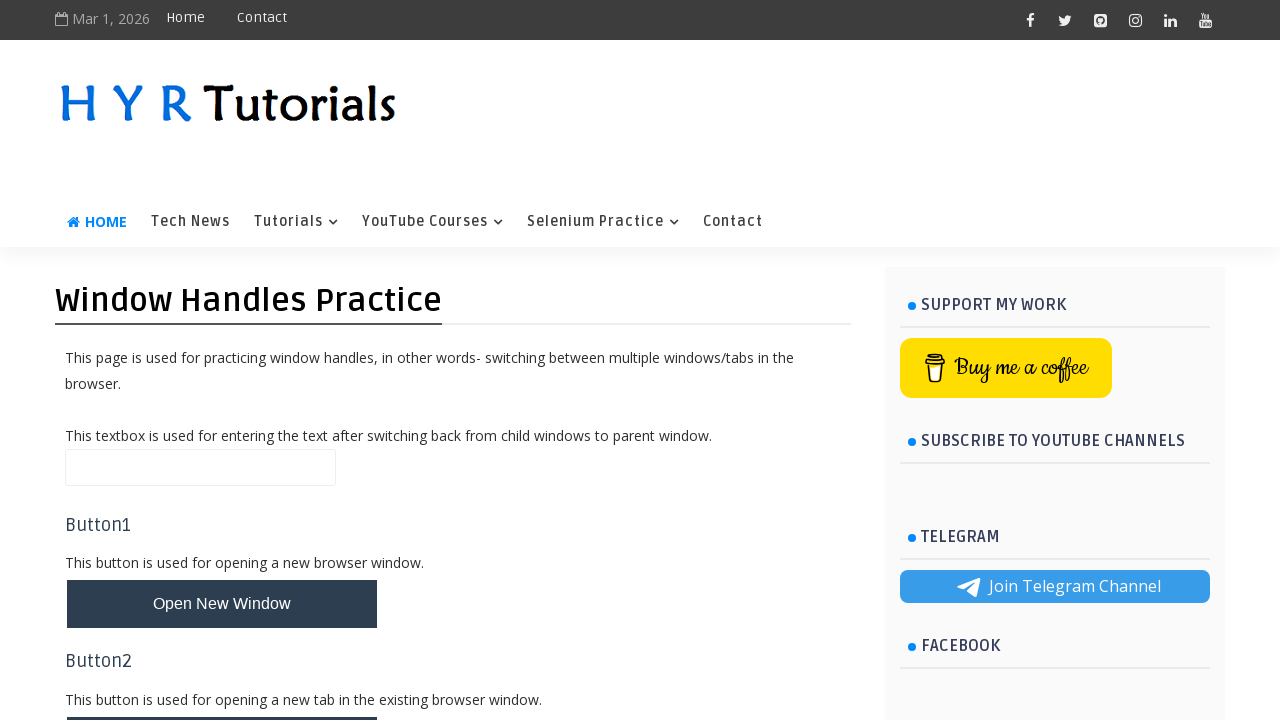

Clicked button to open new tab at (222, 696) on #newTabBtn
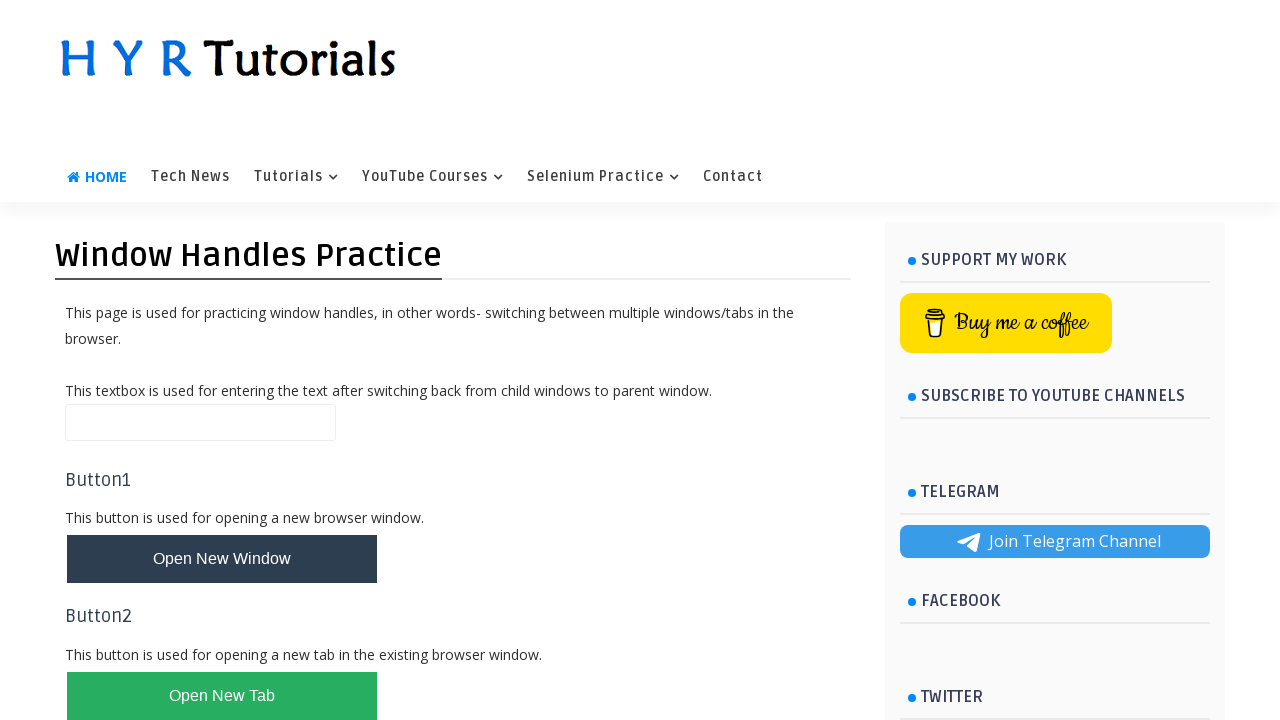

Retrieved new page/tab from context
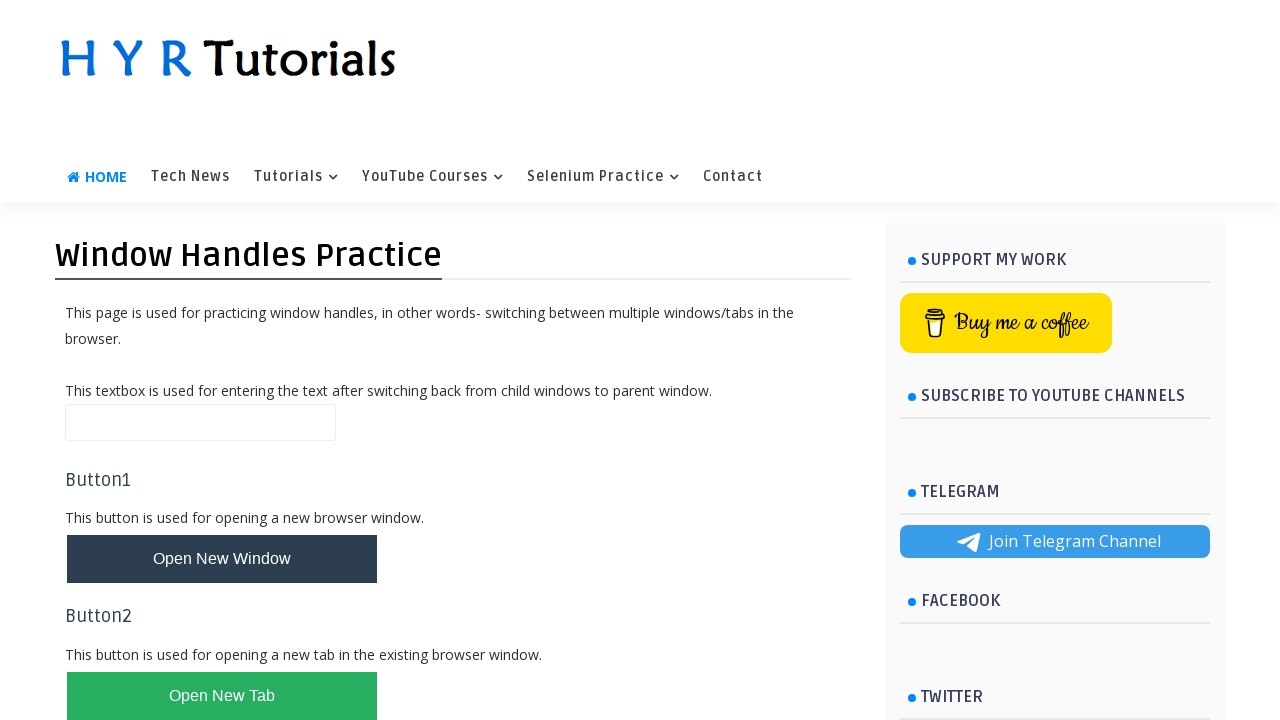

New page loaded successfully
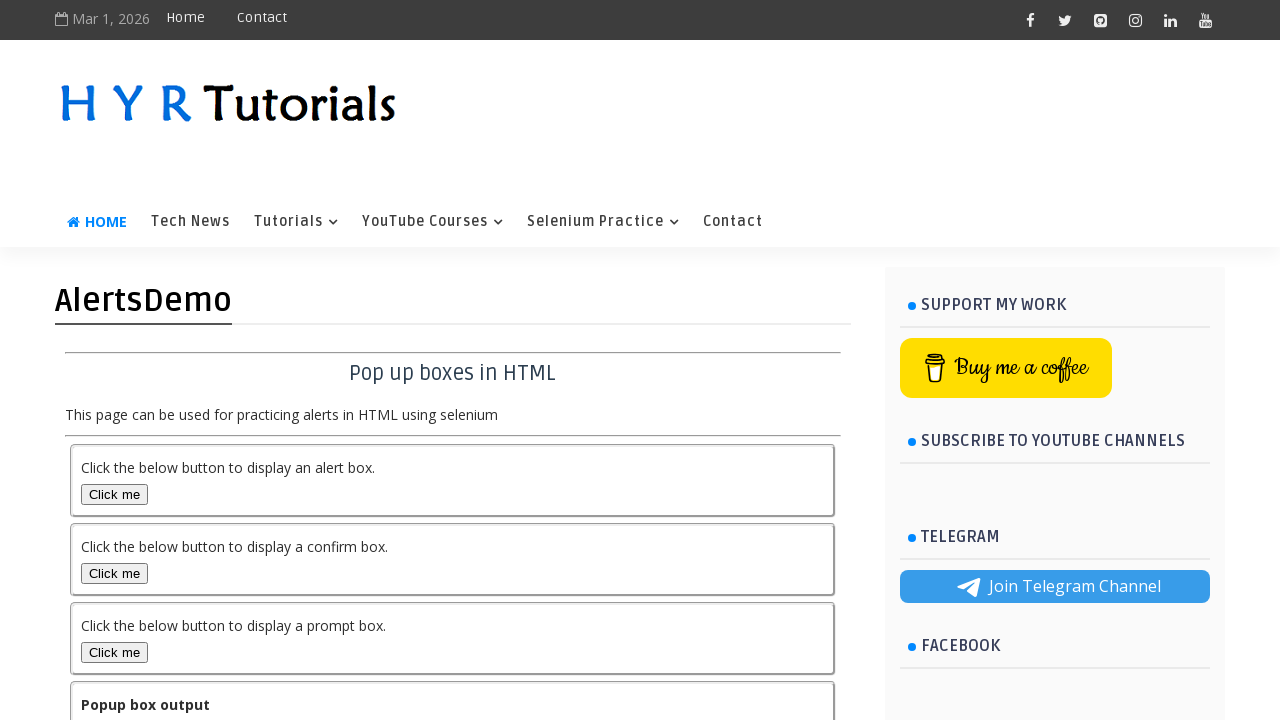

Set up dialog handler to capture and accept alerts
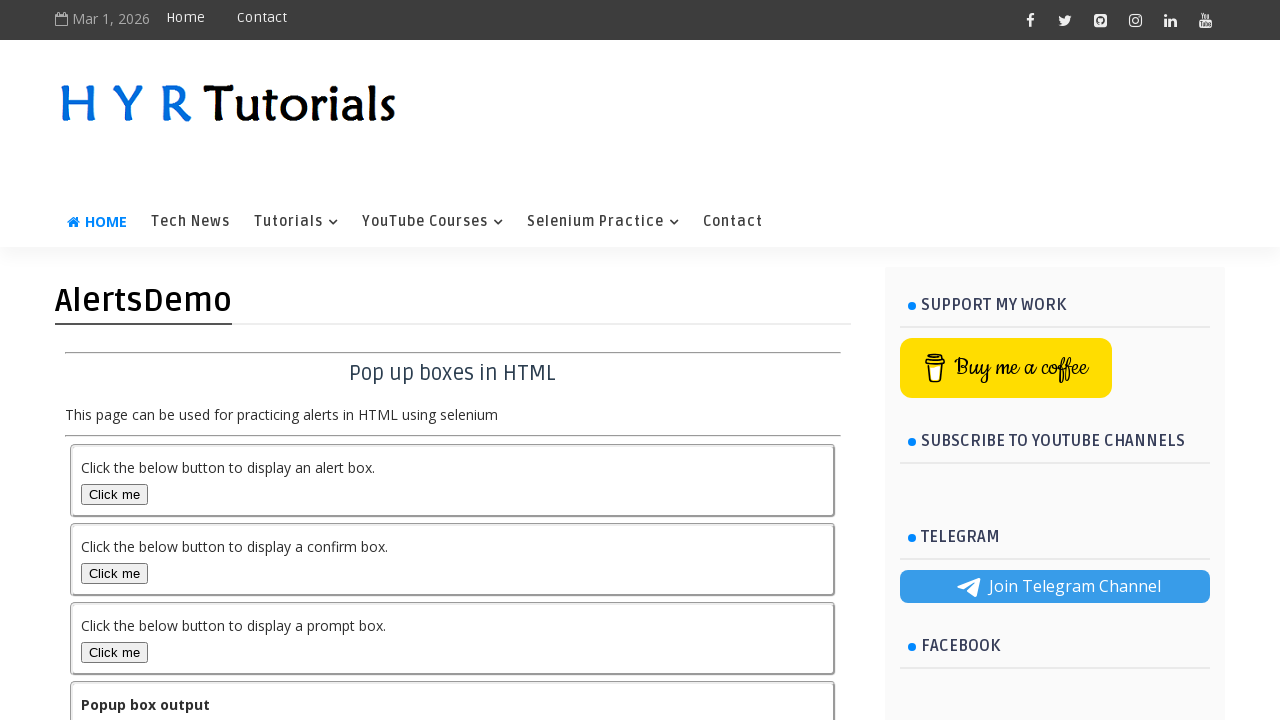

Clicked alert button on new tab at (114, 494) on #alertBox
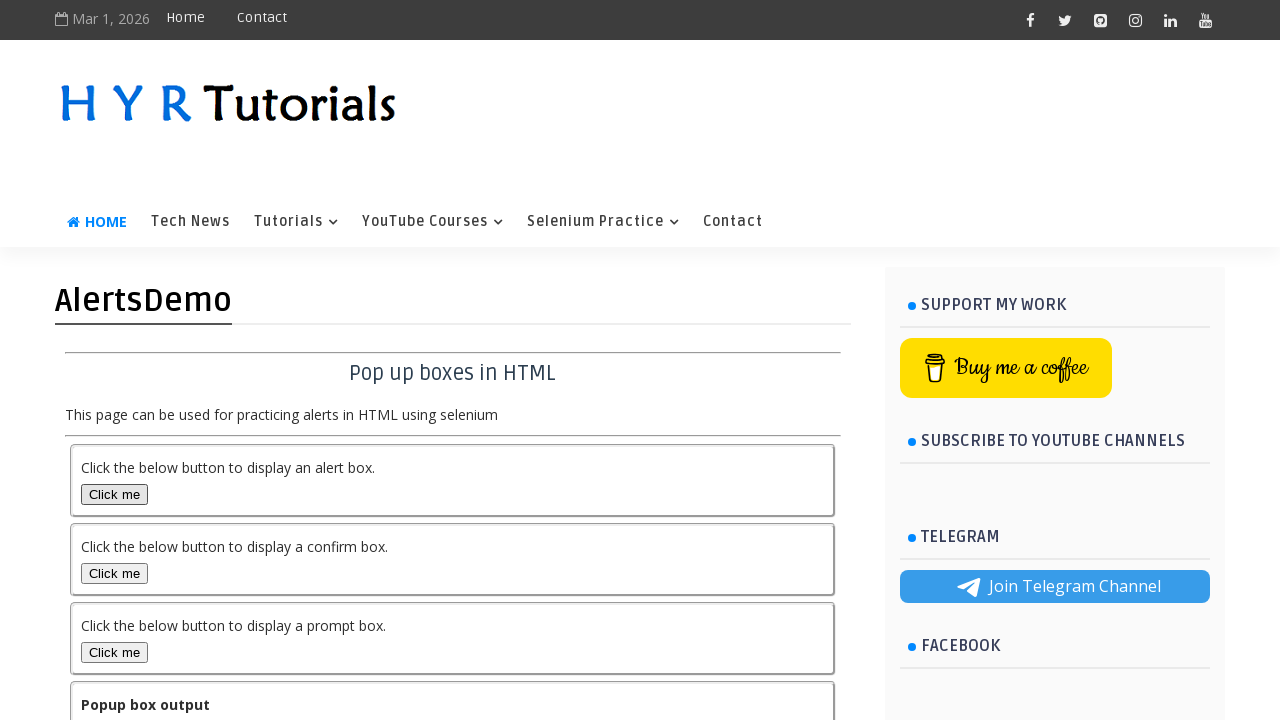

Waited for dialog to be processed
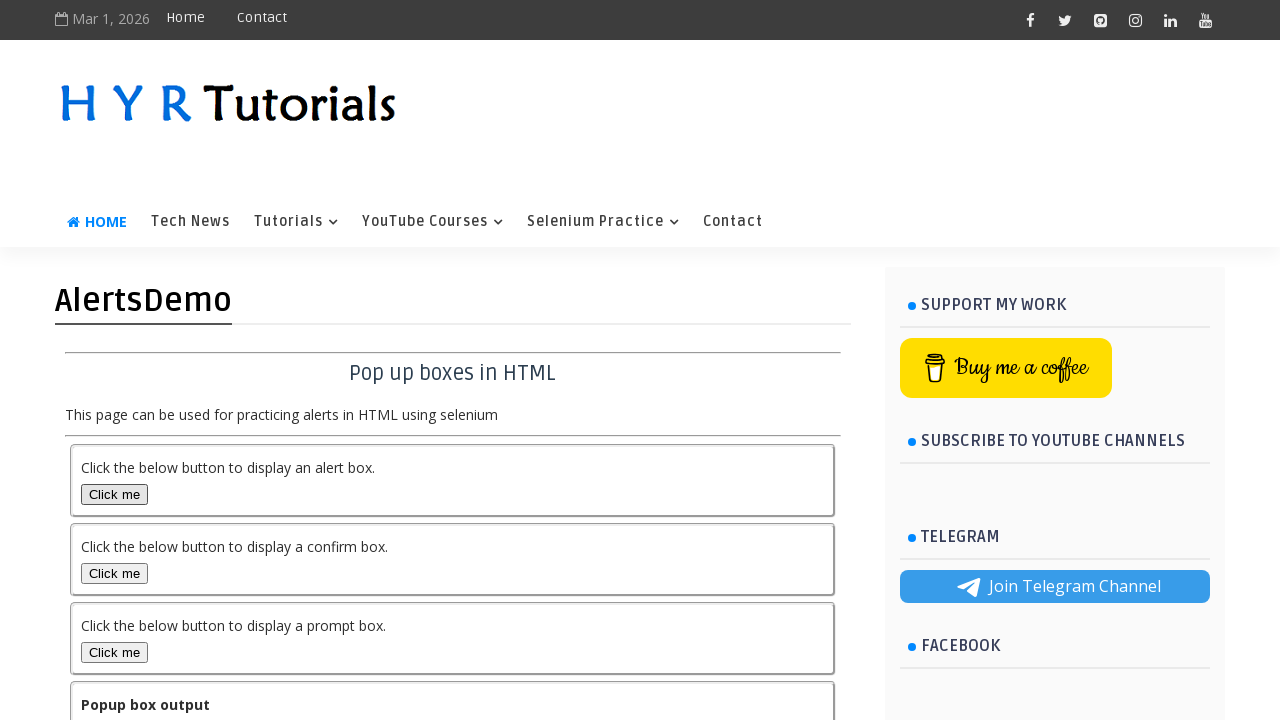

Verified alert message matches expected: 'I am an alert box!'
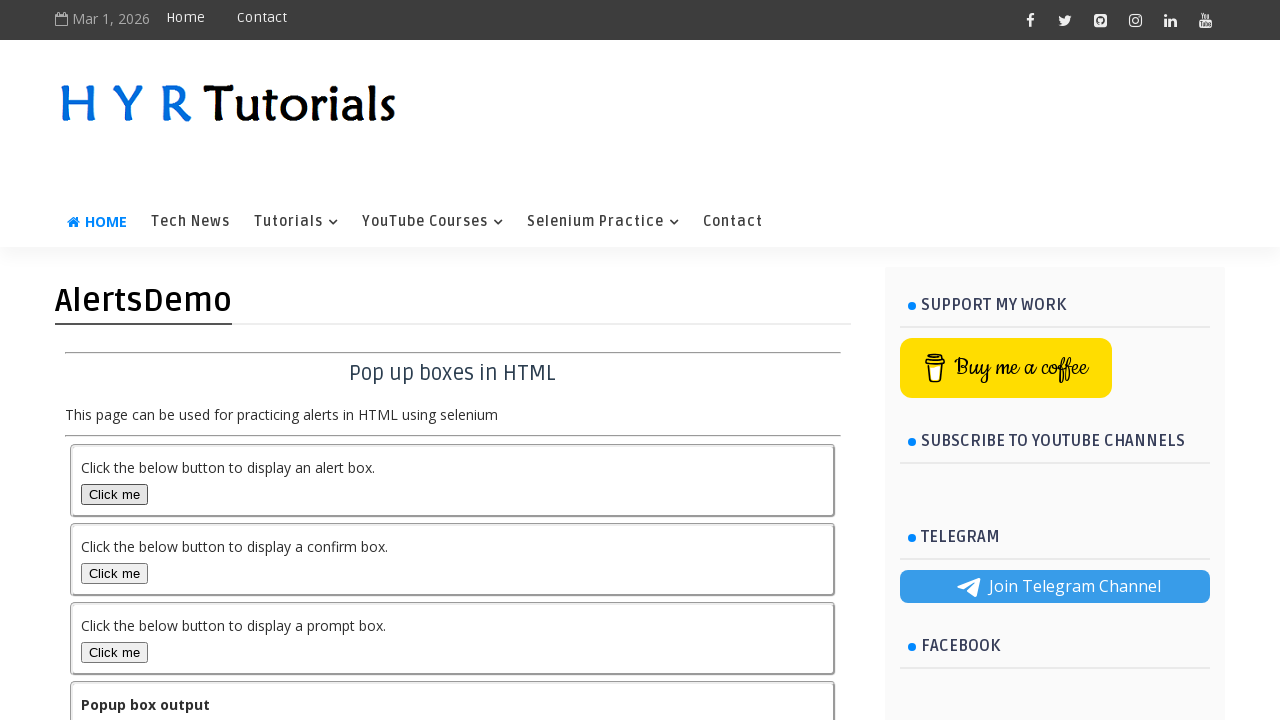

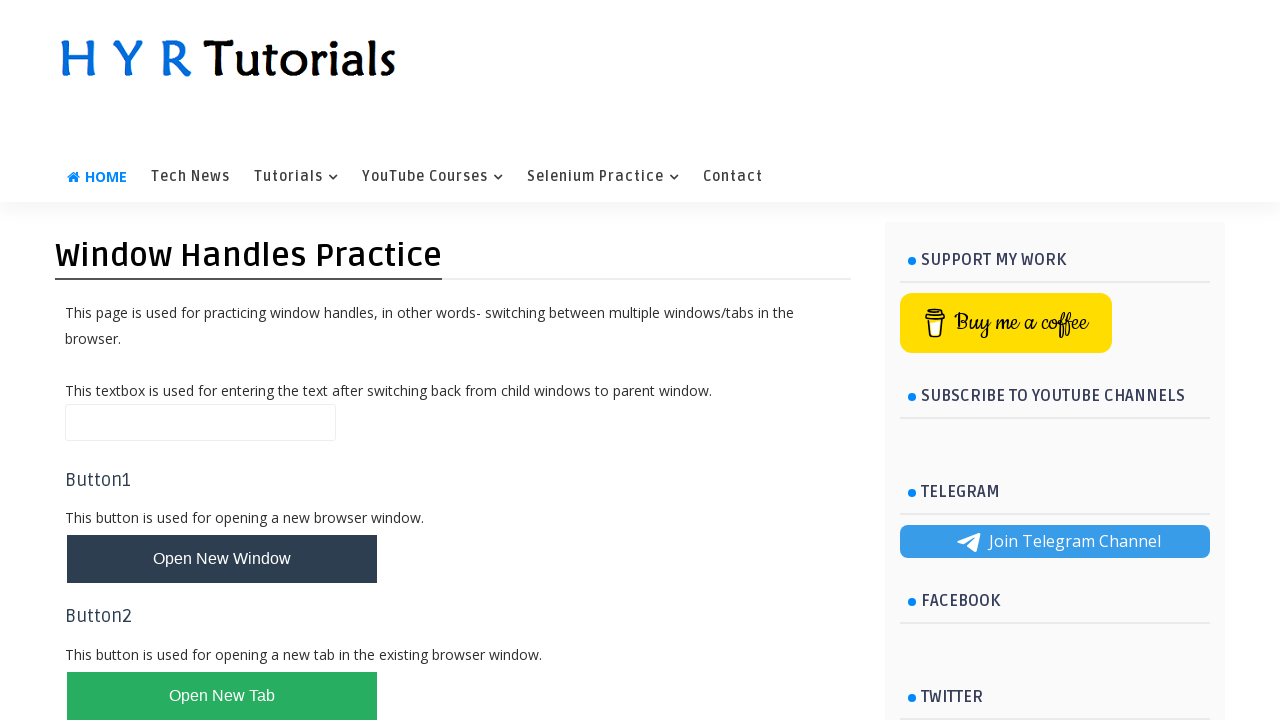